Navigates to the IKEA Turkey homepage and loads the page

Starting URL: https://www.ikea.com.tr/

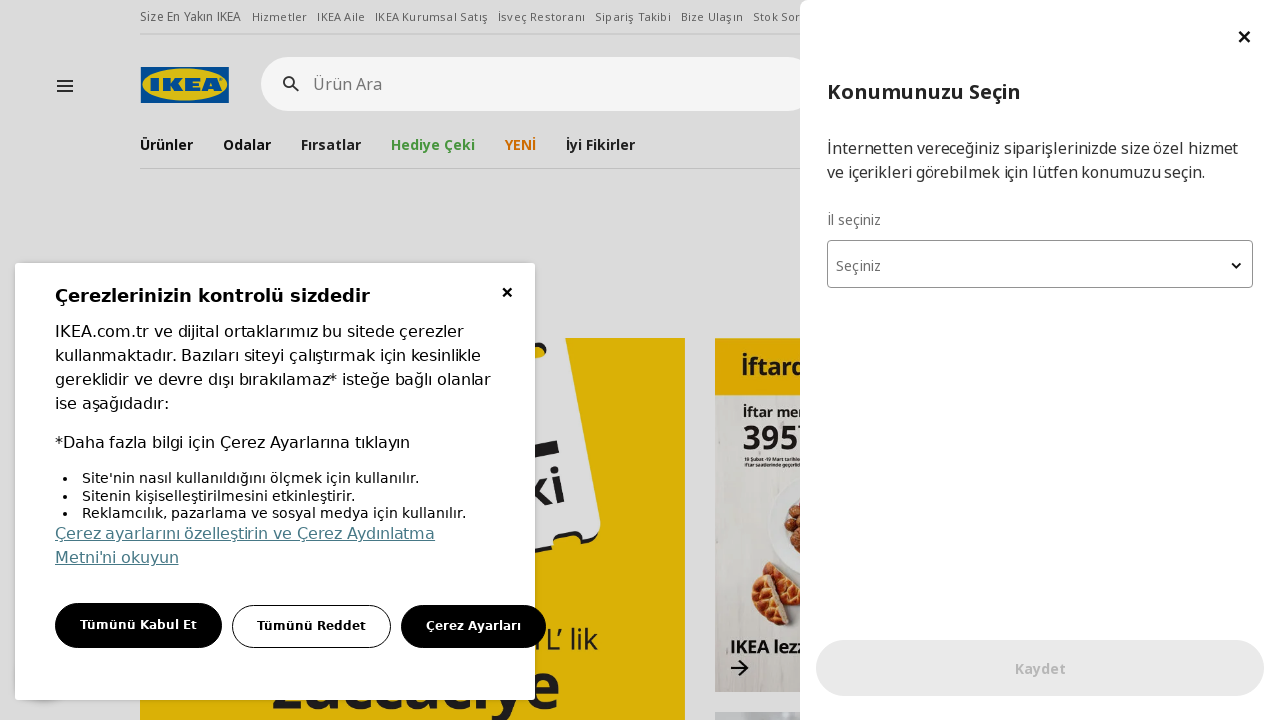

Navigated to IKEA Turkey homepage
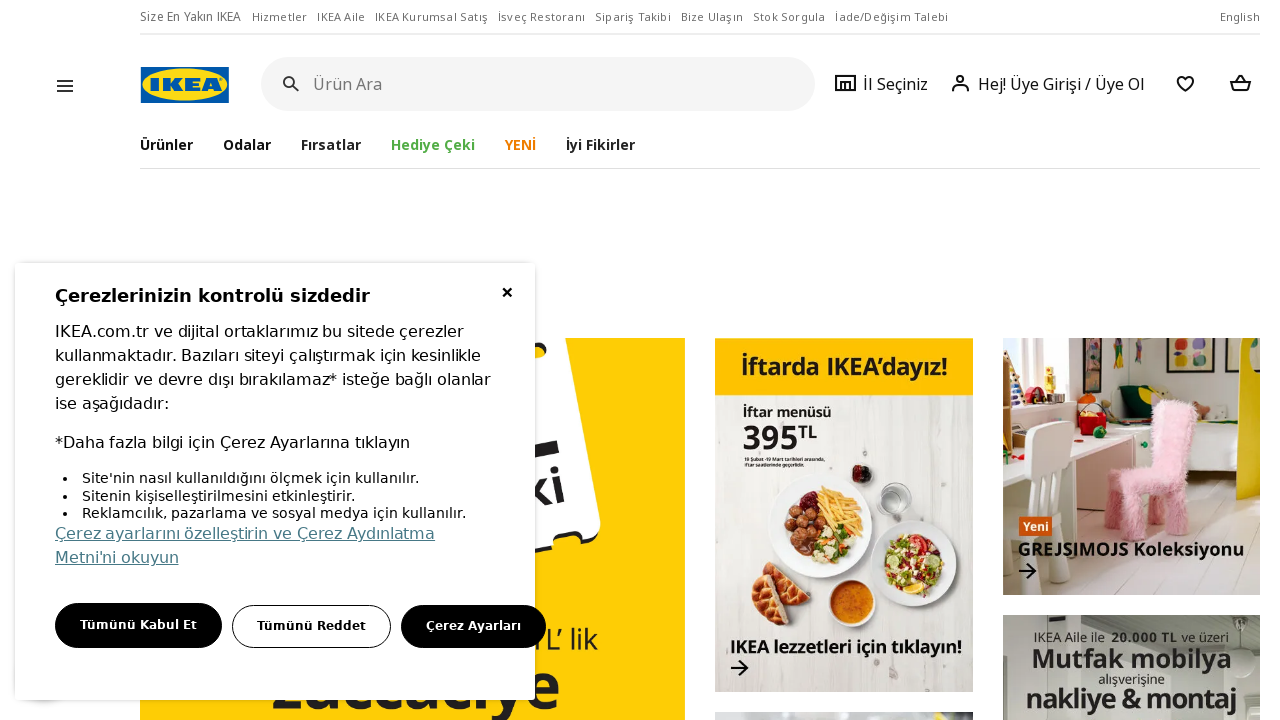

Page loaded - DOM content ready
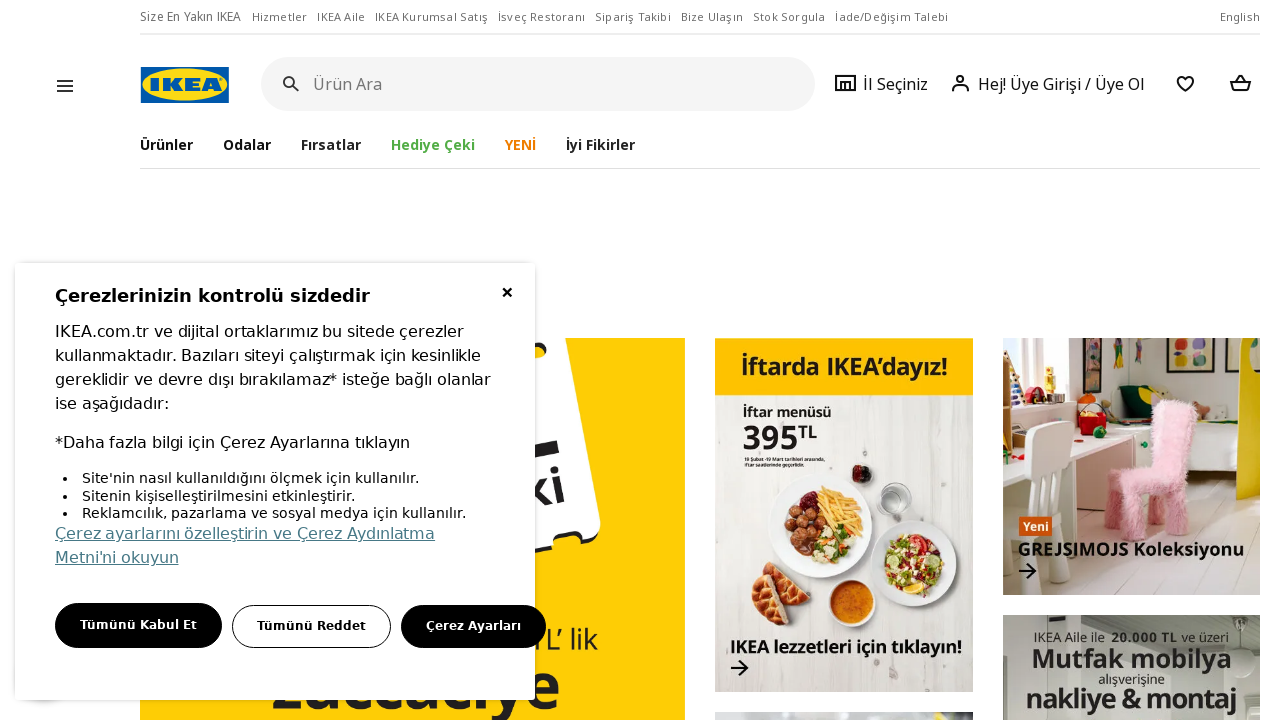

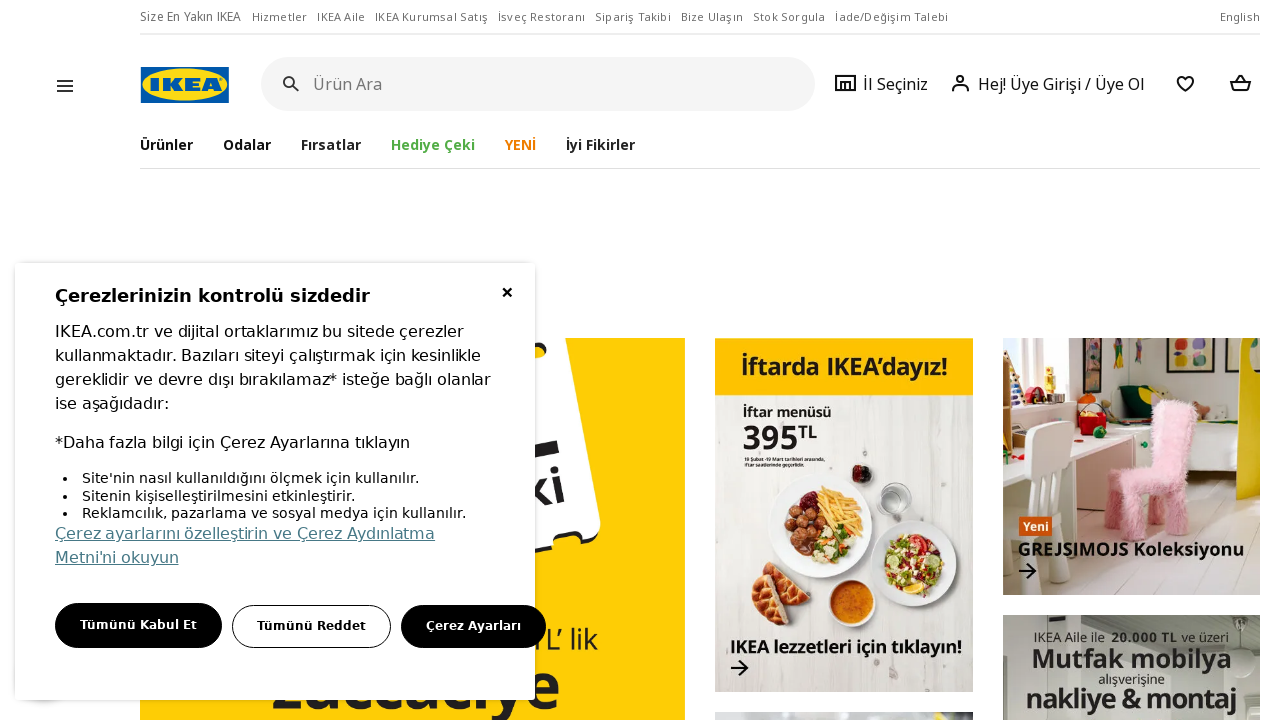